Tests bus ticket booking flow by entering source city, destination city, selecting journey date from calendar, and searching for buses

Starting URL: https://www.apsrtconline.in/

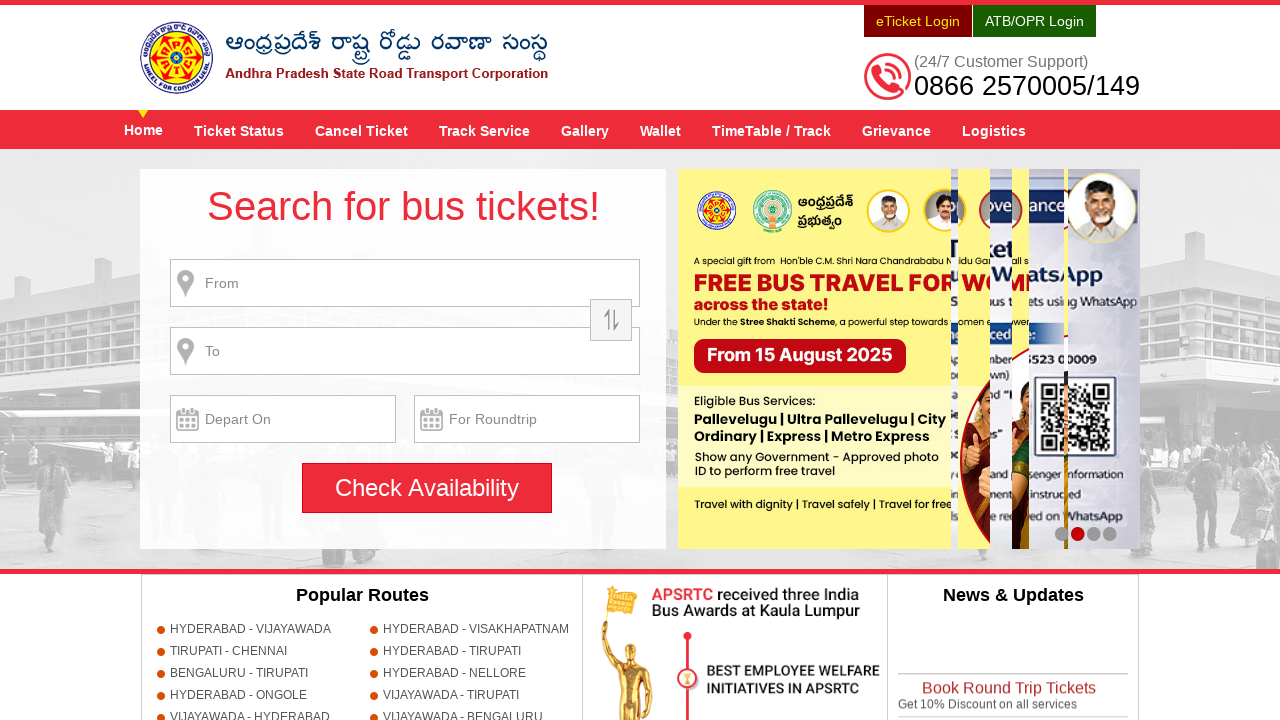

Filled source city field with 'HYDERABAD' on input[name='source']
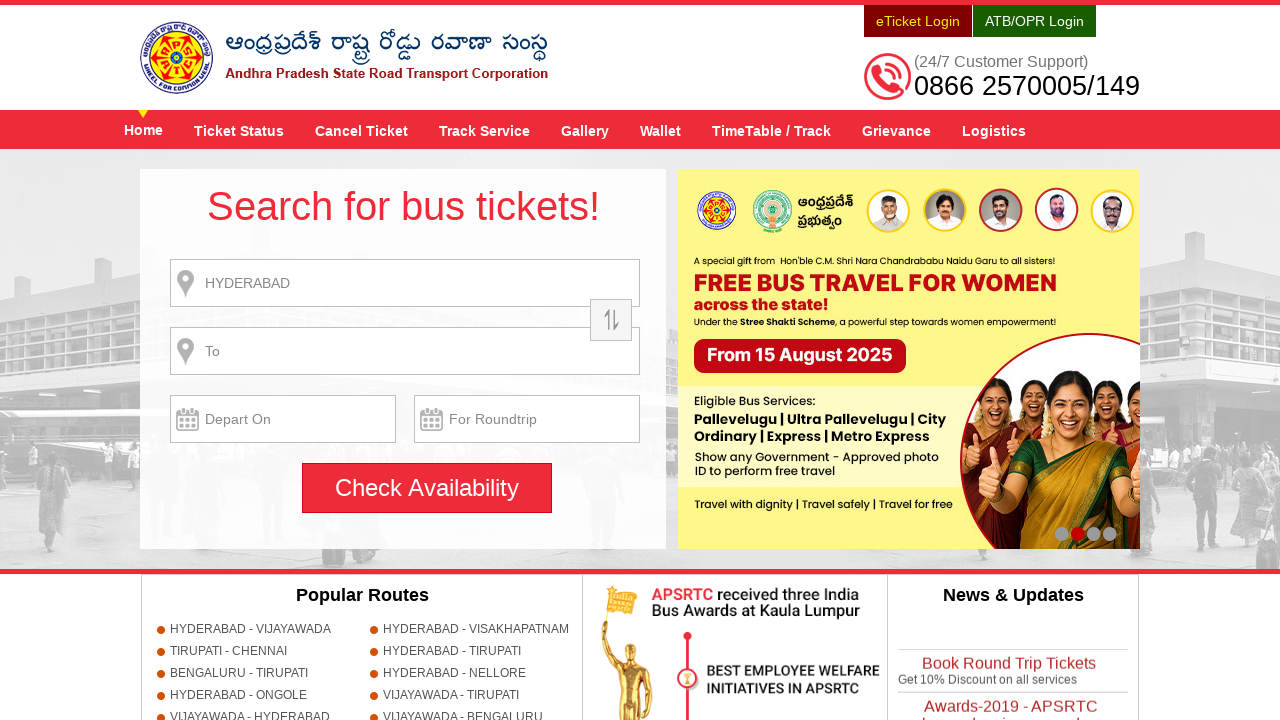

Waited 1 second for source city input to process
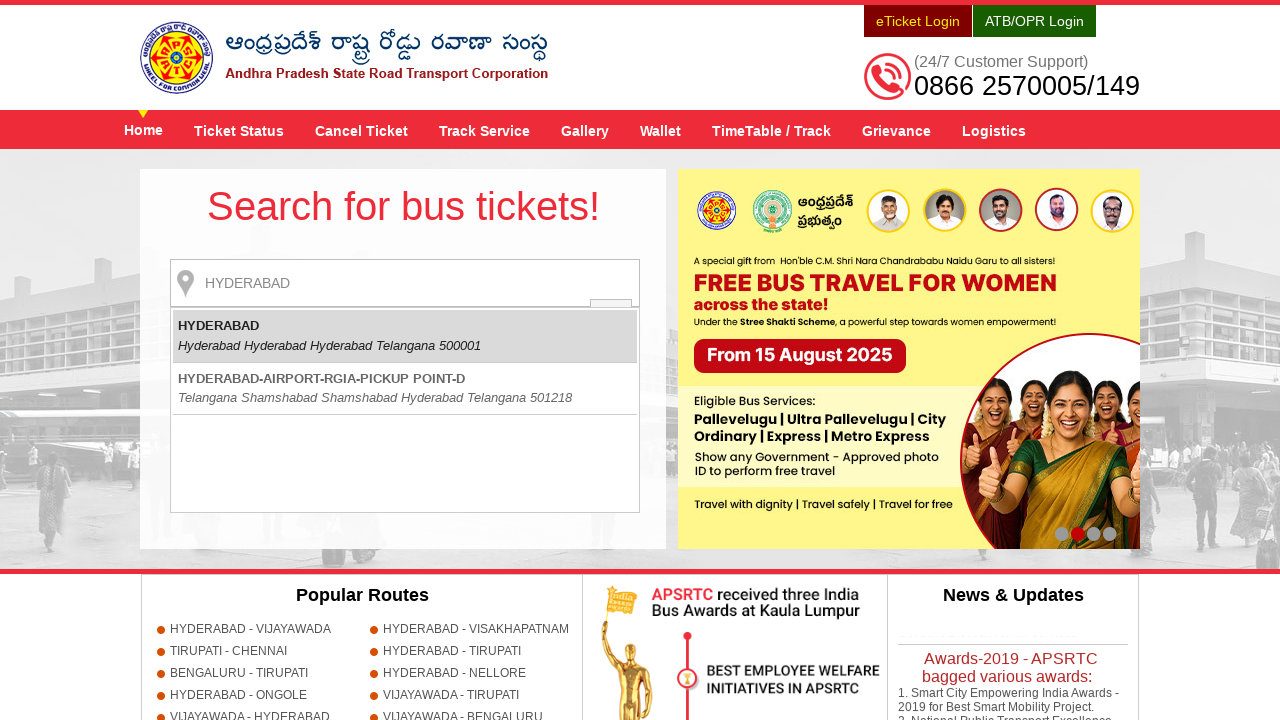

Pressed Enter key to confirm source city
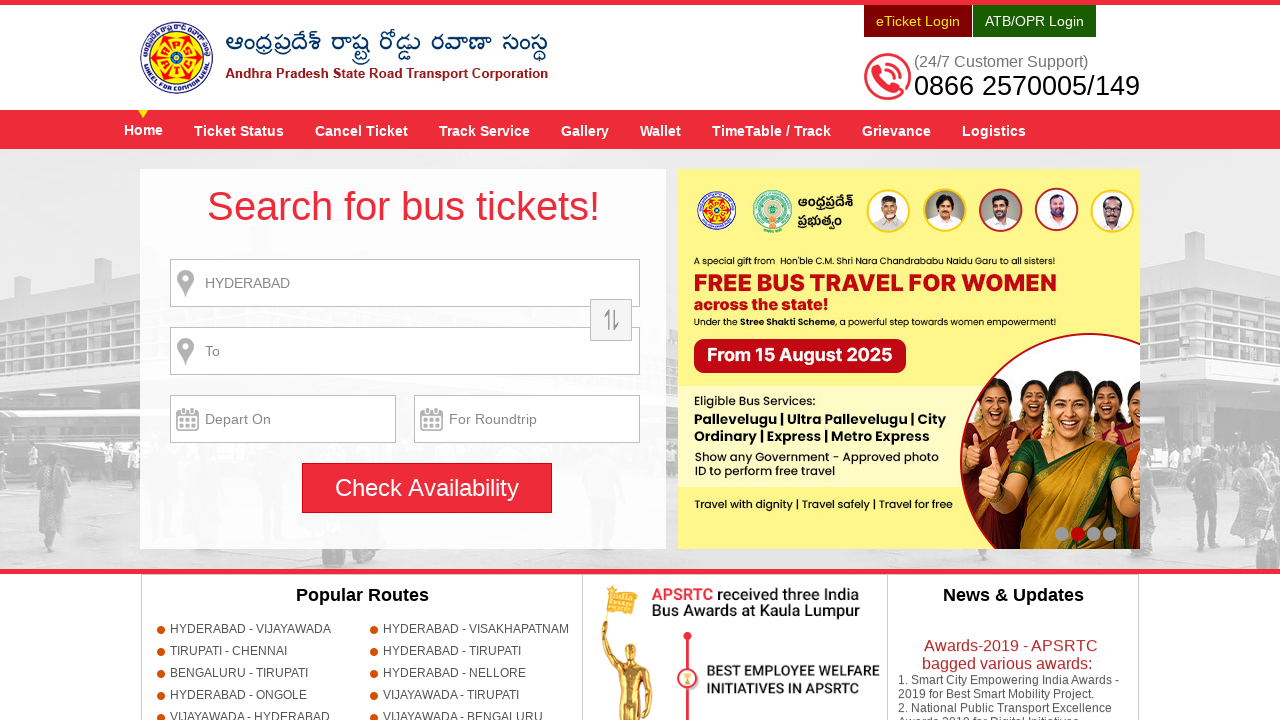

Clicked search button with empty destination to trigger alert at (427, 488) on input[name='searchBtn']
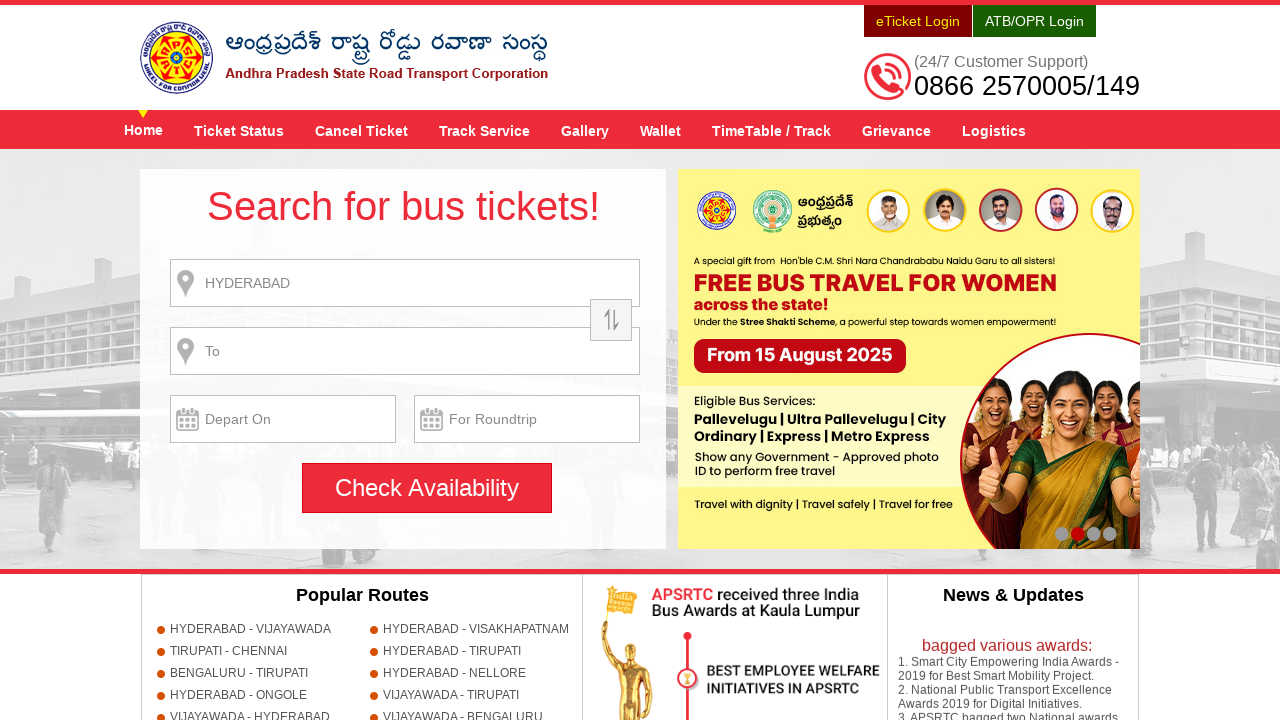

Set up dialog handler to accept alerts
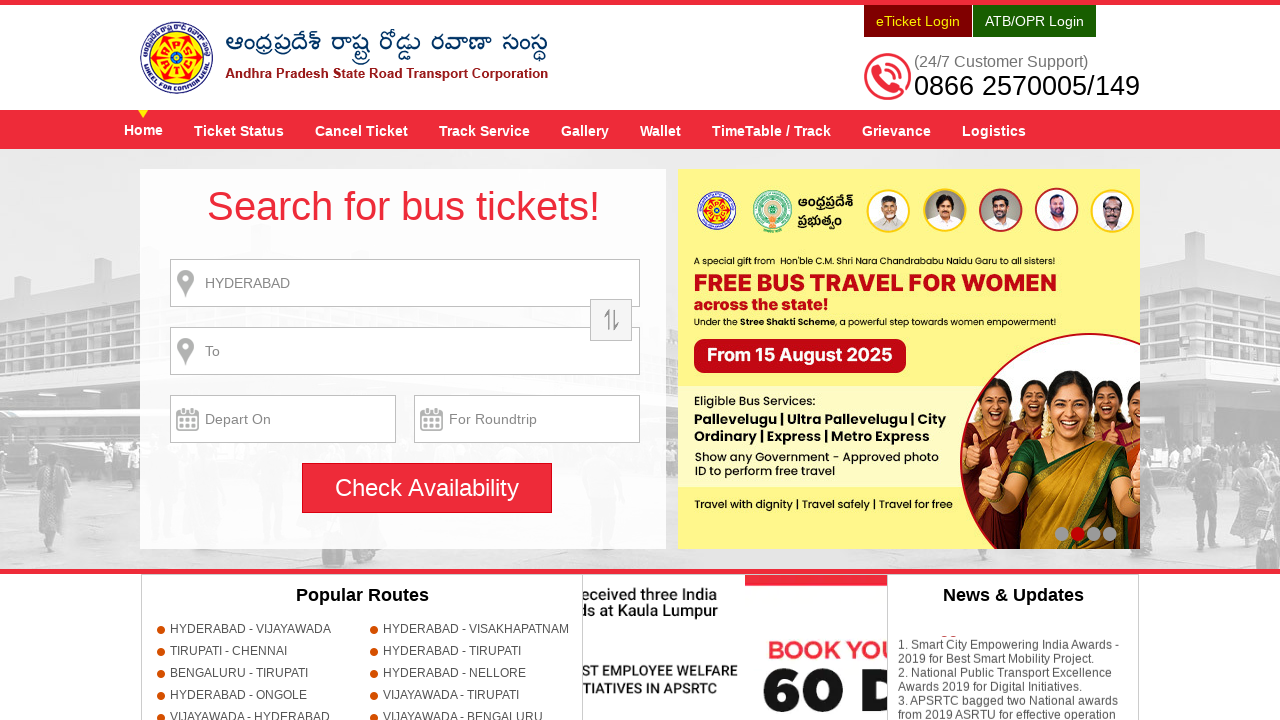

Filled destination city field with 'GUNTUR' on input[name='destination']
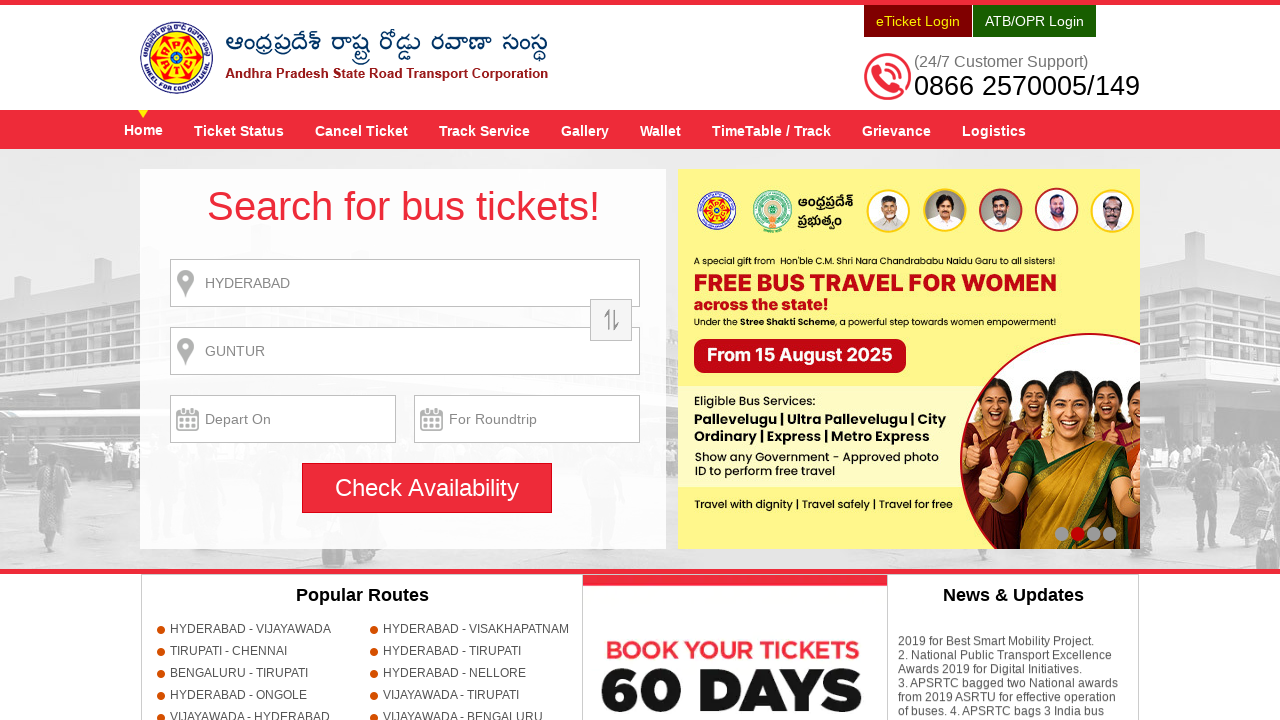

Waited 1 second for destination city input to process
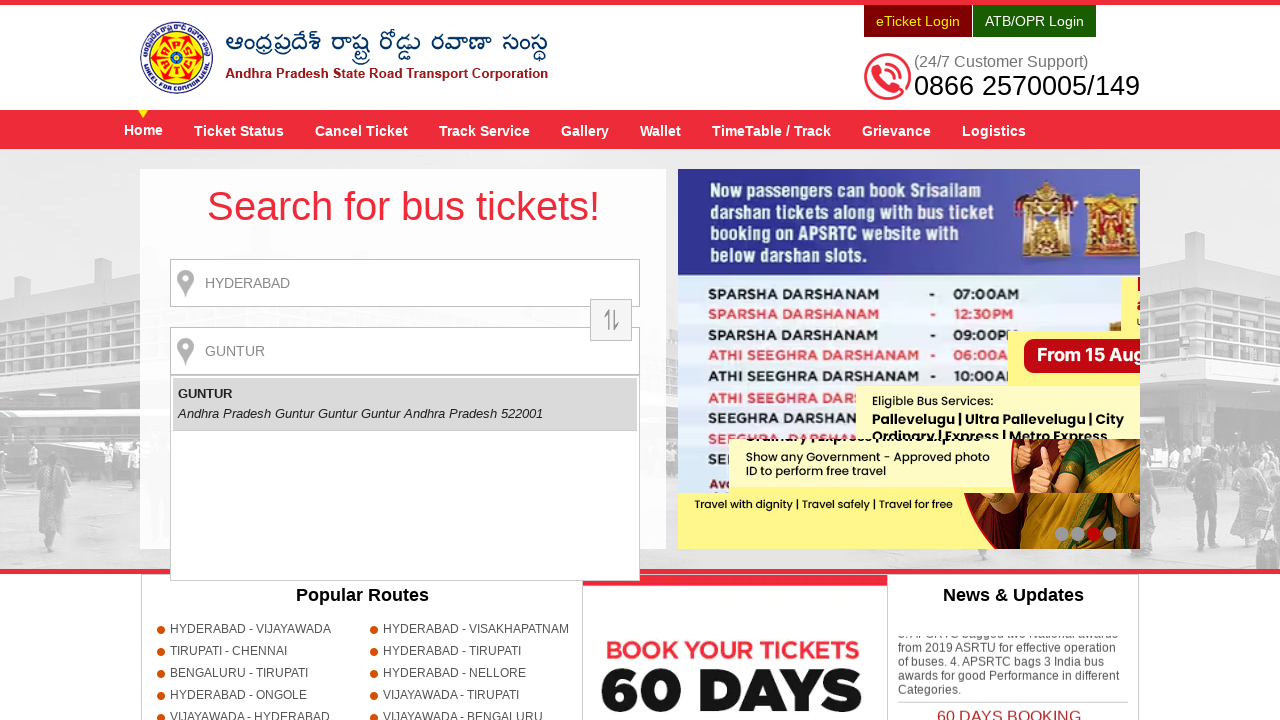

Pressed Enter key to confirm destination city
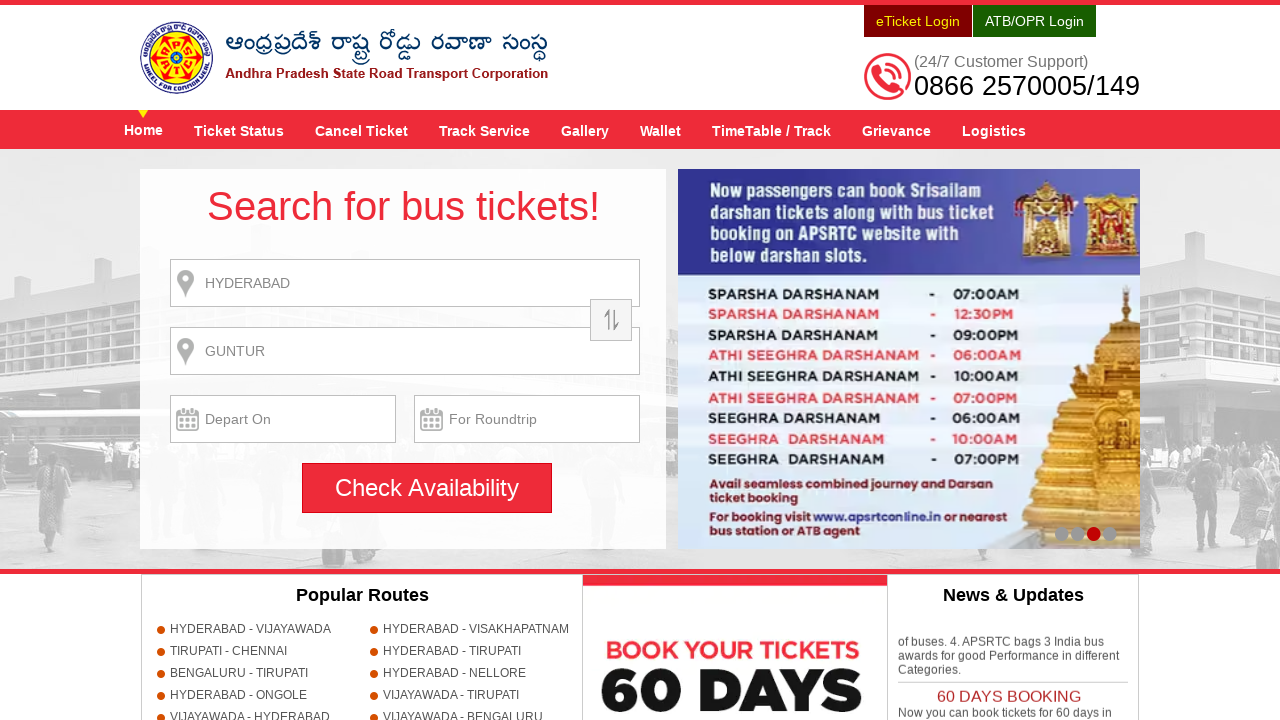

Clicked journey date field to open calendar at (283, 419) on input[name='txtJourneyDate']
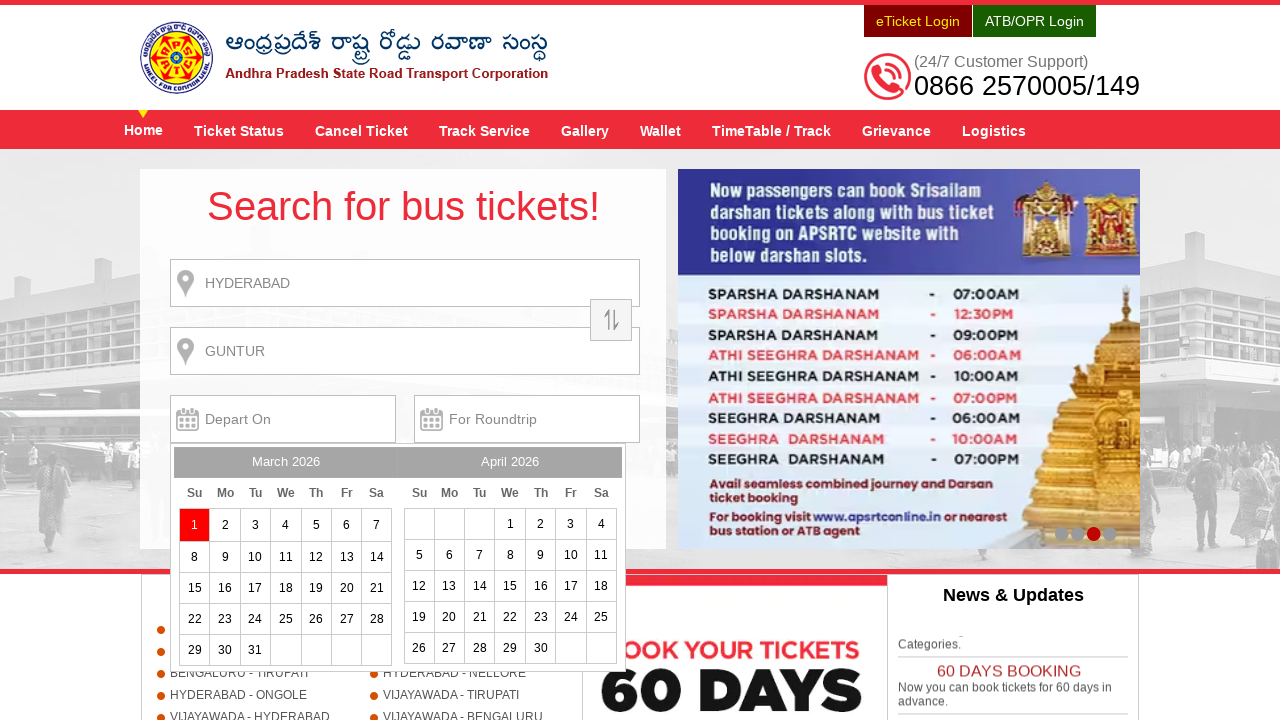

Selected date 15 from calendar at (195, 588) on a:text('15')
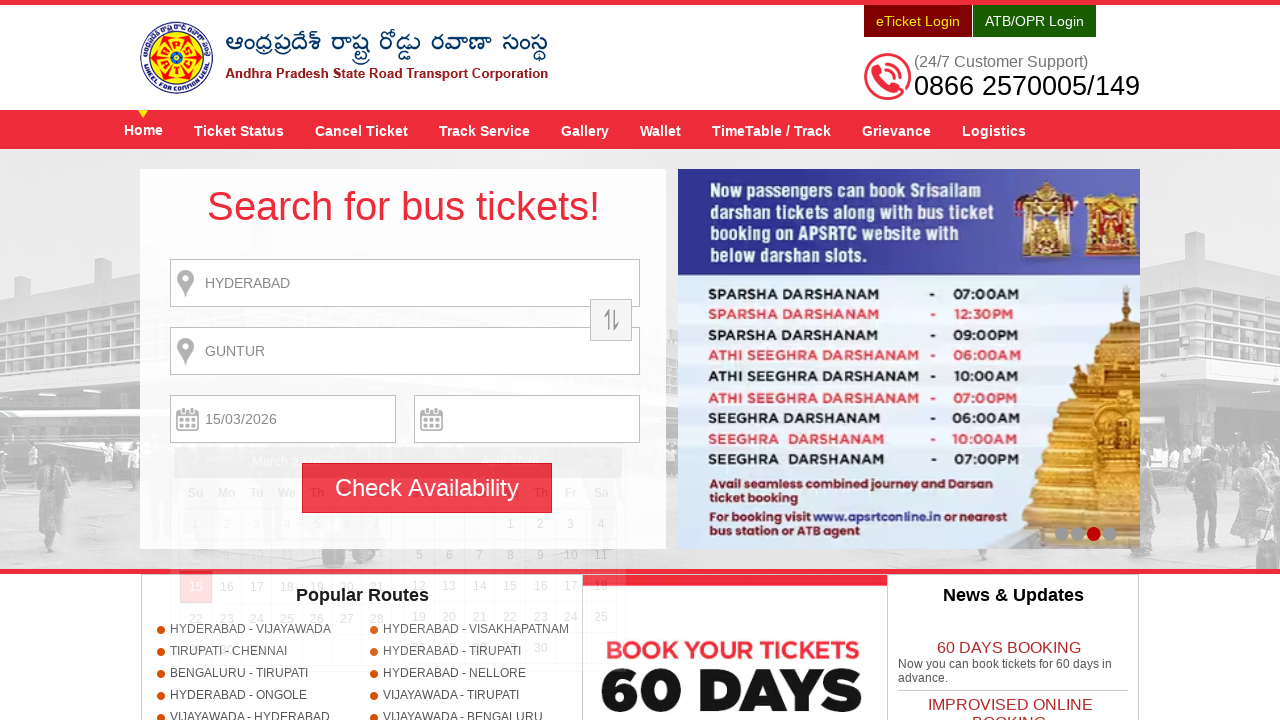

Clicked search button to find available buses at (427, 488) on input[name='searchBtn']
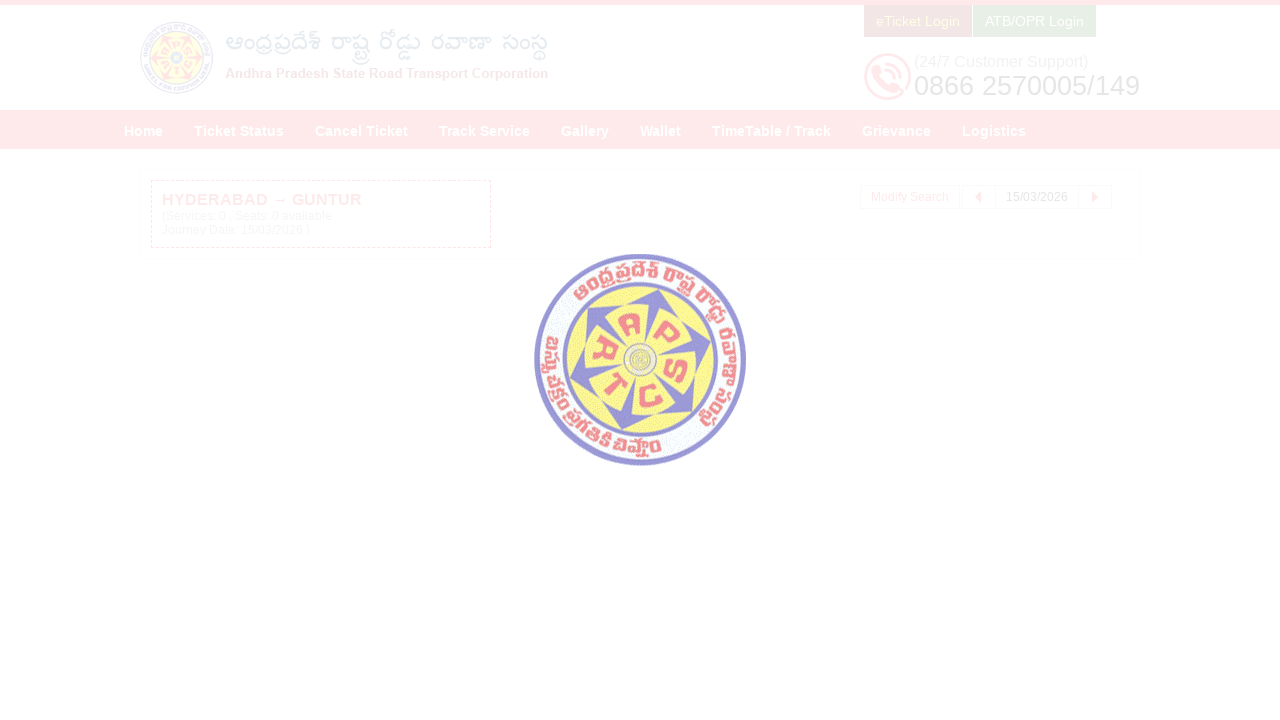

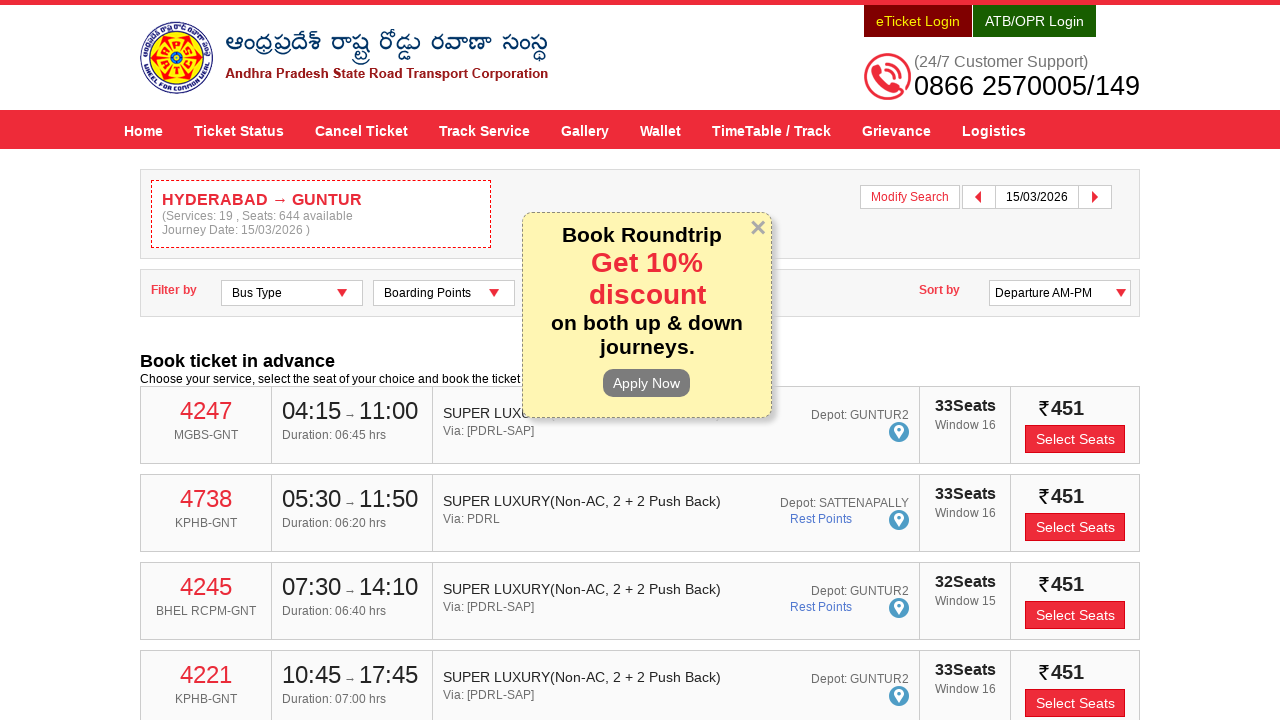